Tests nested frames functionality by navigating to the nested frames page, switching into nested iframes (frame-top then frame-middle), and verifying the content element is accessible.

Starting URL: https://the-internet.herokuapp.com/

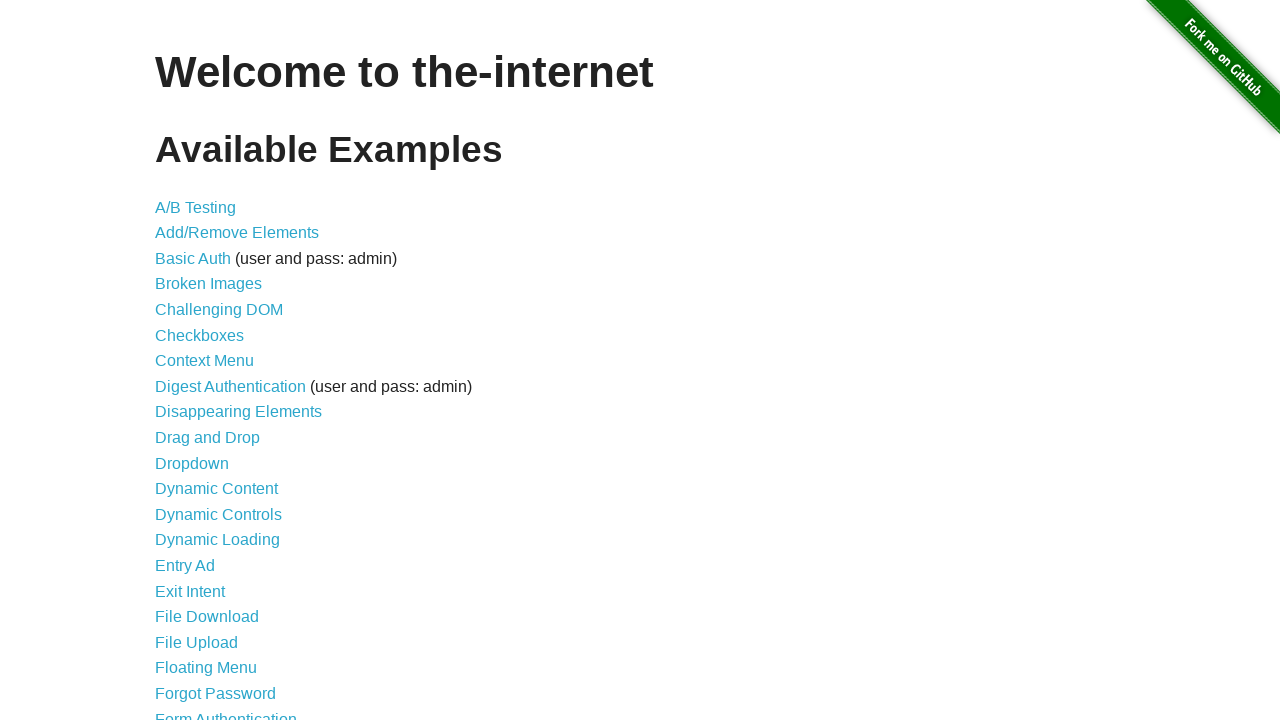

Clicked on Nested Frames link at (210, 395) on text=Nested Frames
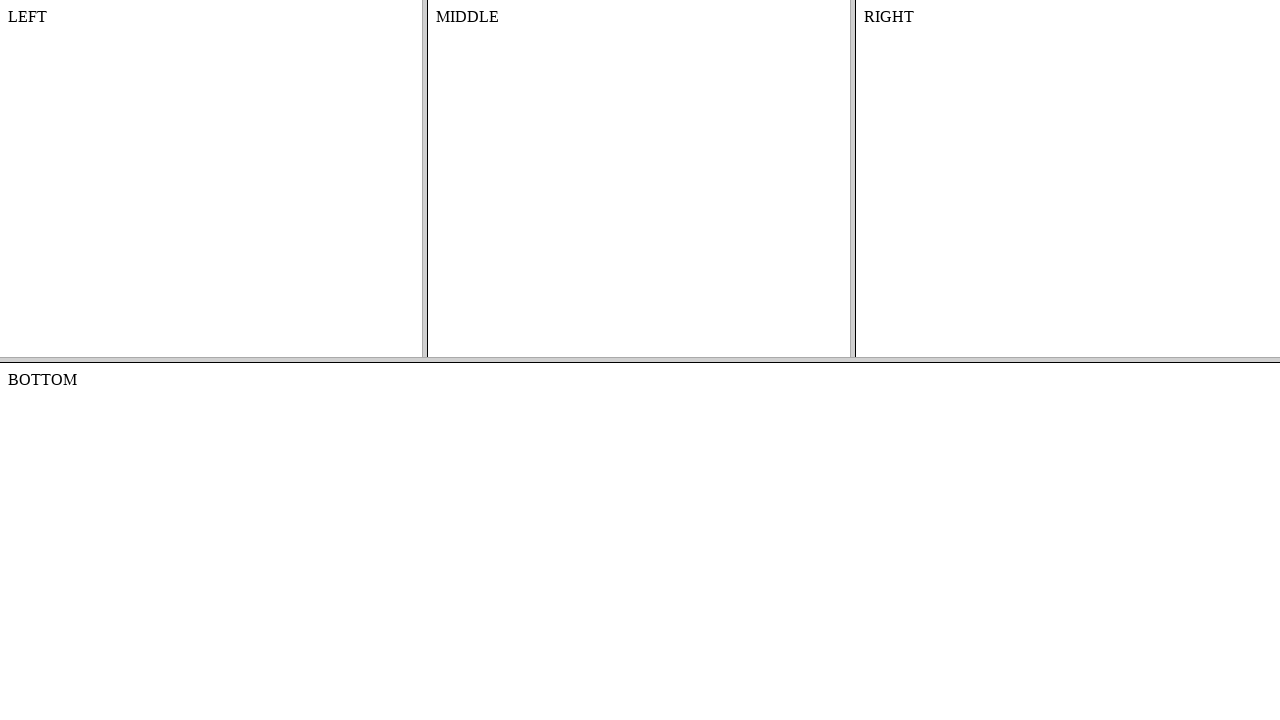

Waited for frames page to load
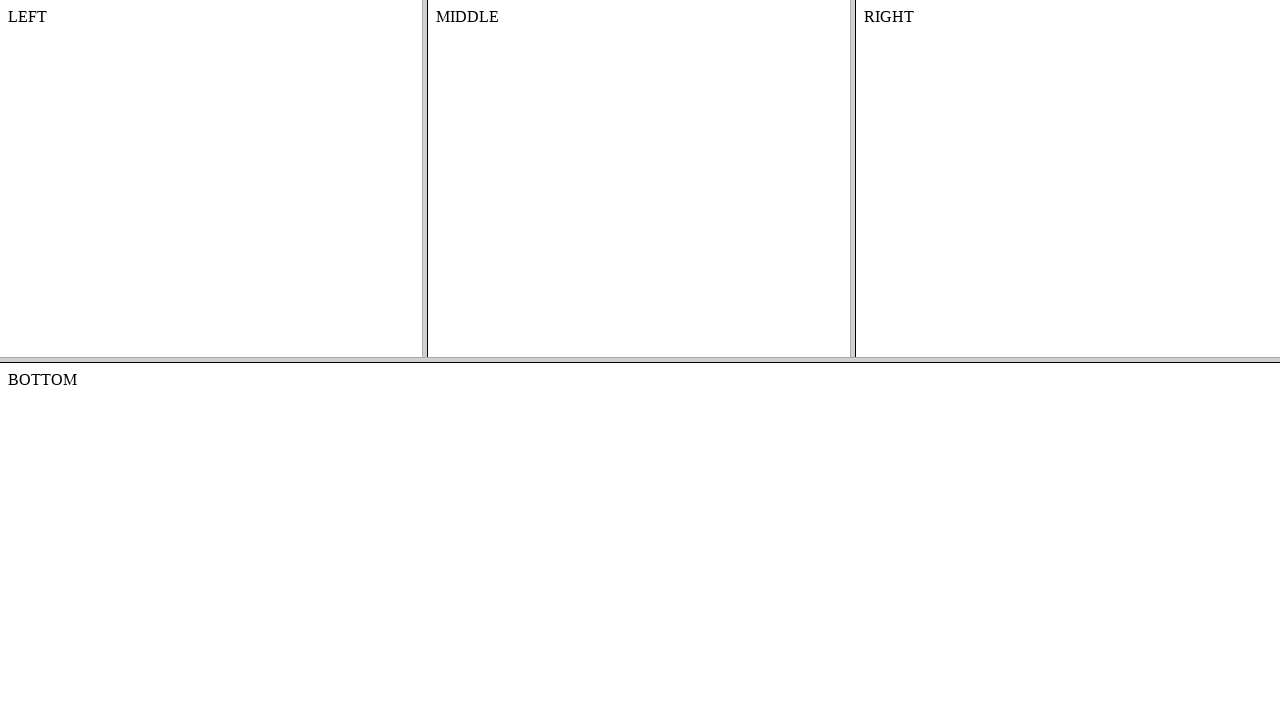

Switched to frame-top iframe
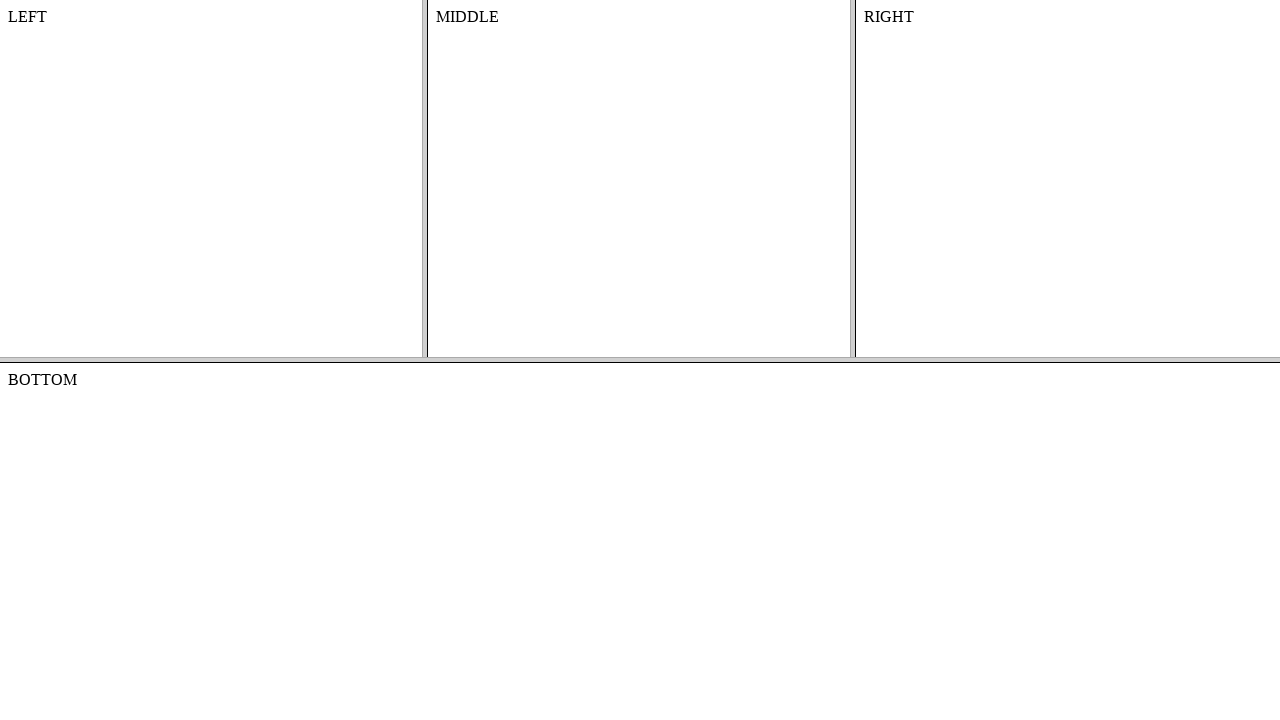

Switched to frame-middle iframe within frame-top
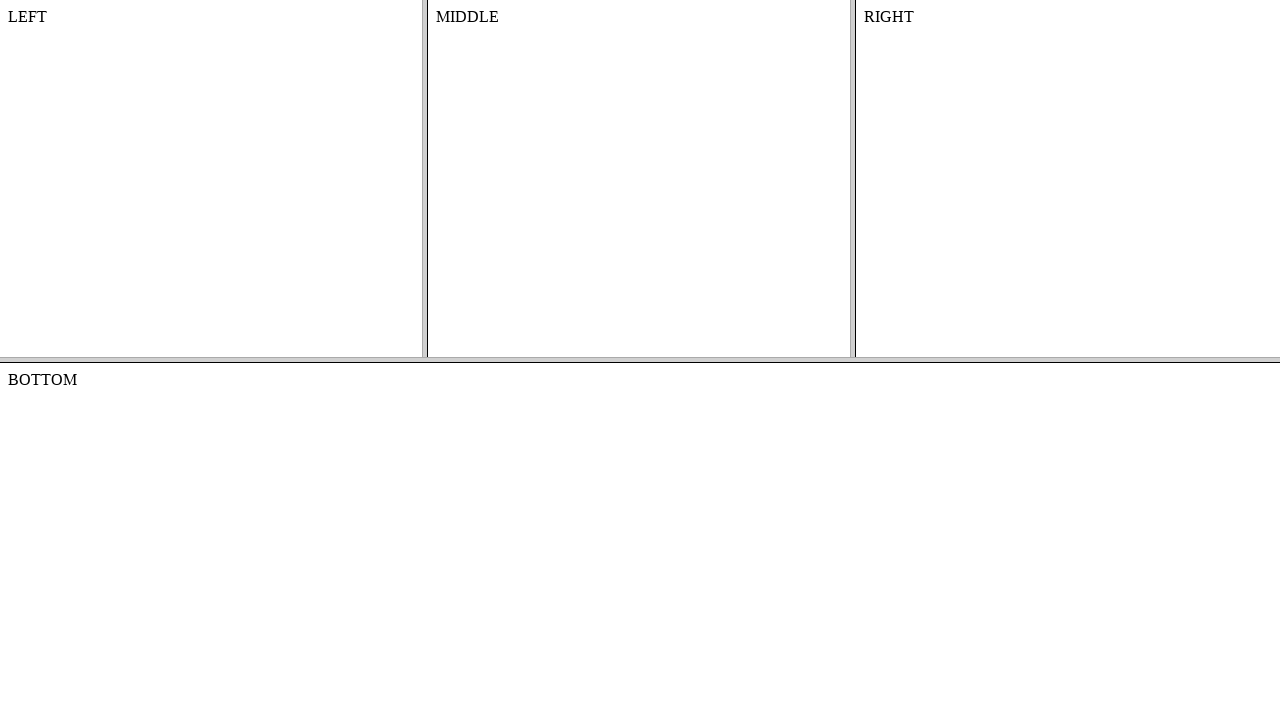

Located content element in frame-middle
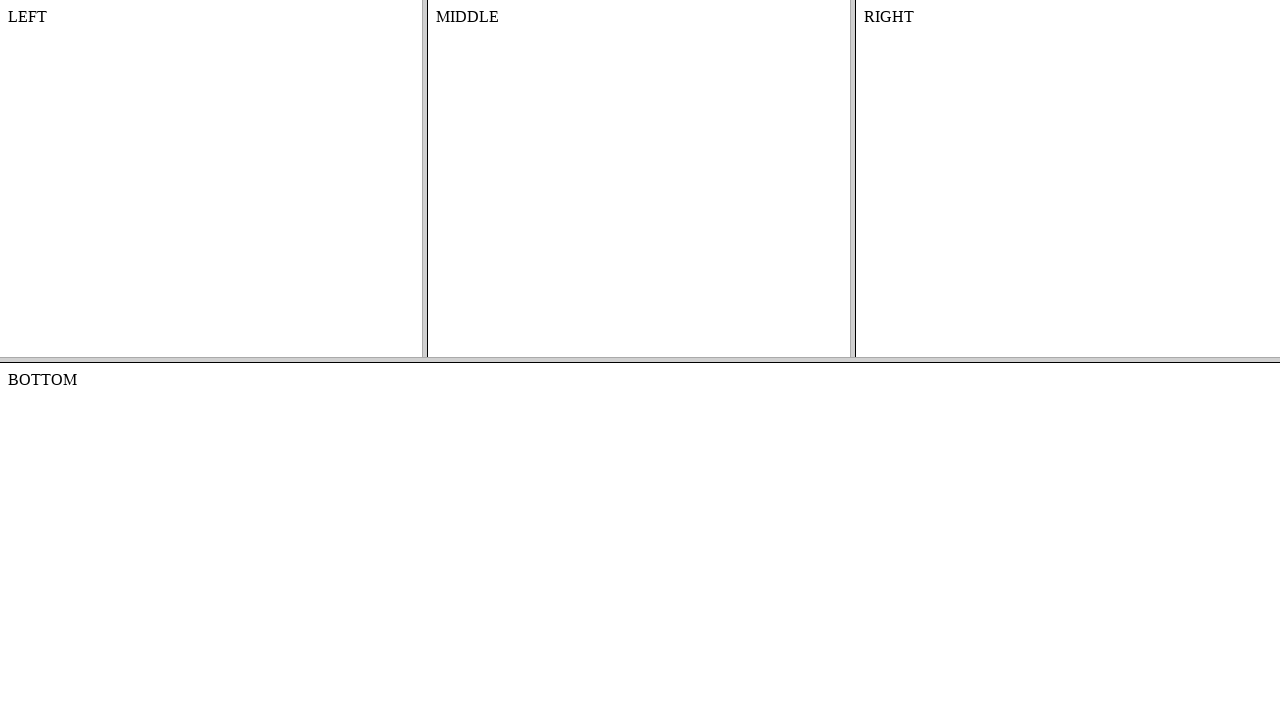

Content element is accessible and visible
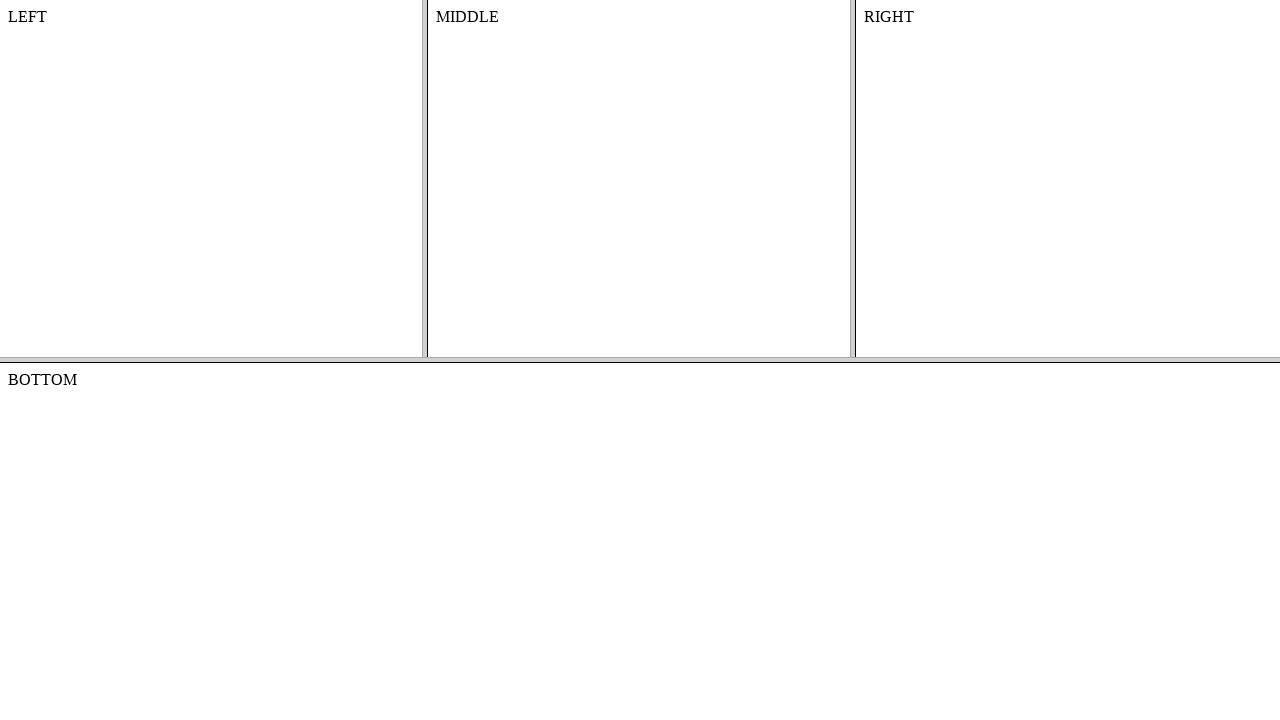

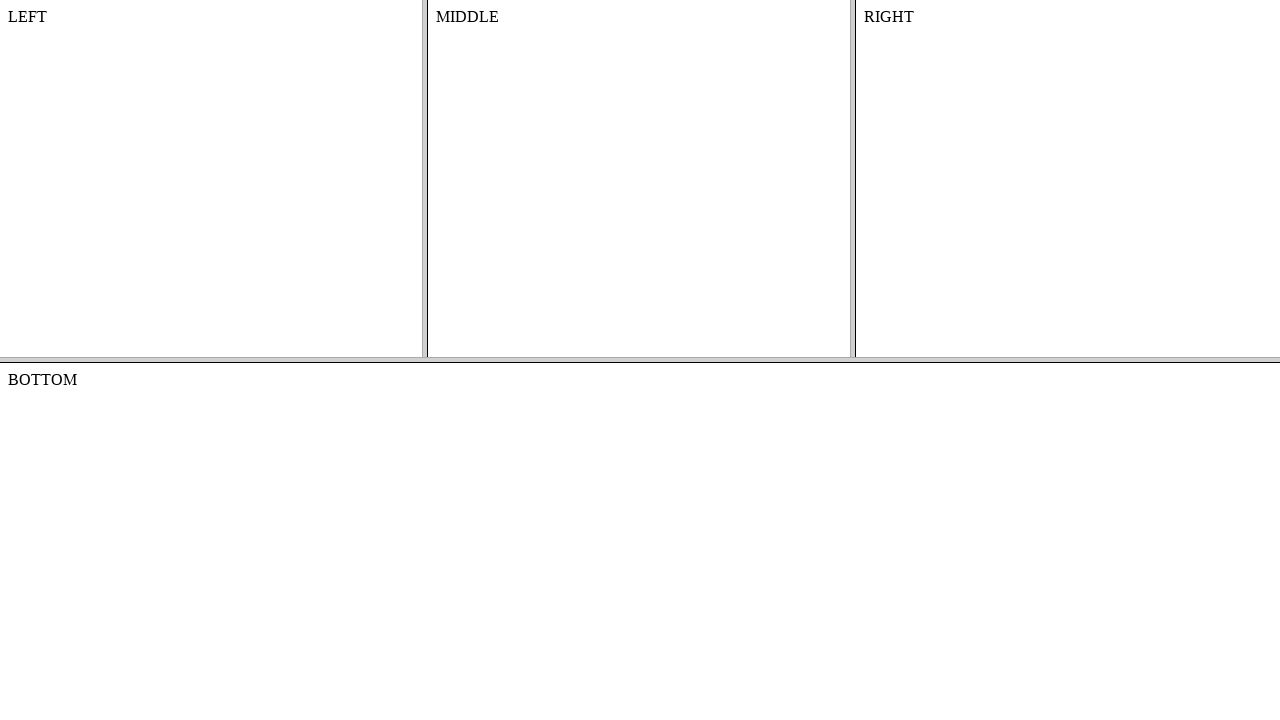